Tests clicking on a "New Tab" button which opens a new browser tab, then switches to the newly opened tab

Starting URL: https://skpatro.github.io/demo/links/

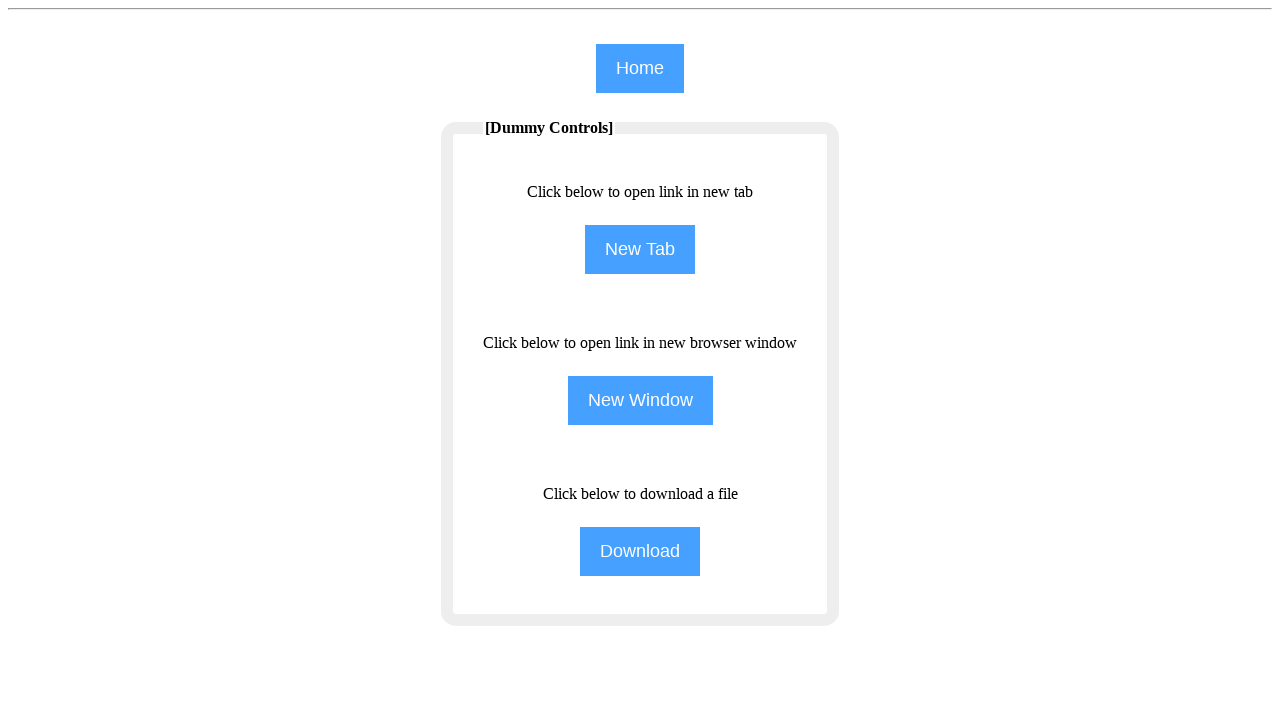

Clicked 'New Tab' button to open a new browser tab at (640, 250) on input[name='NewTab']
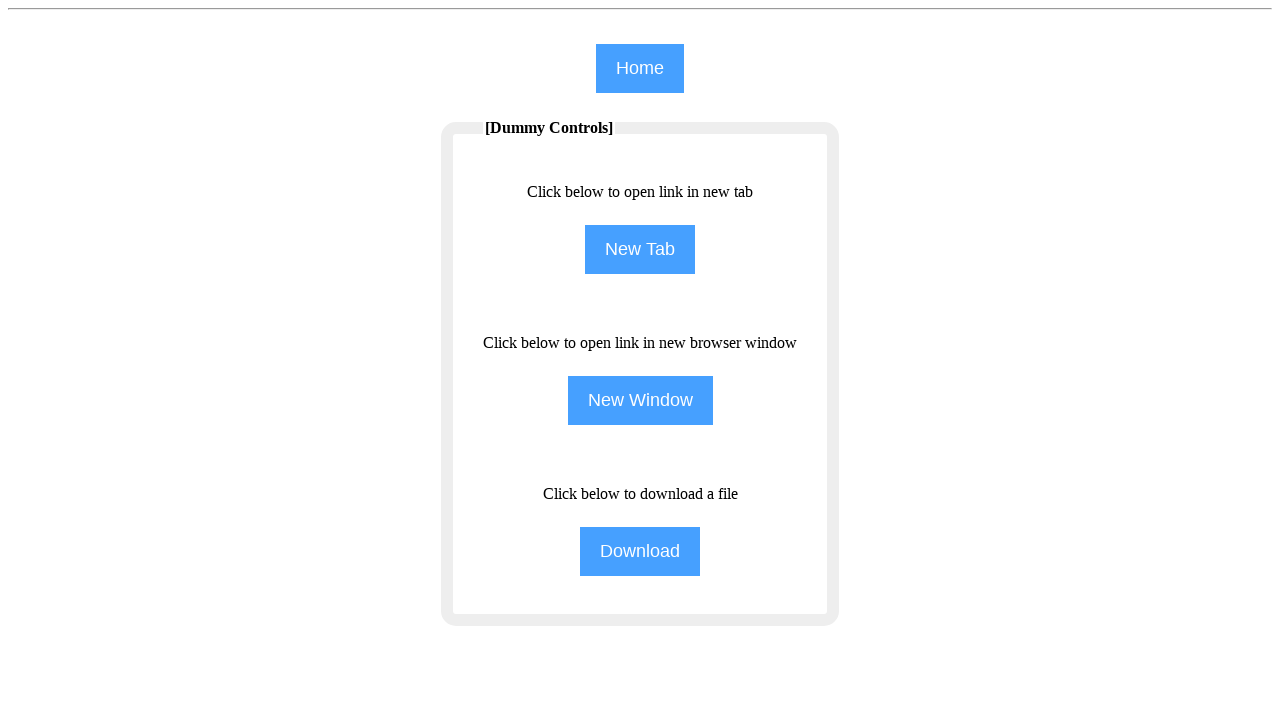

Switched to the newly opened tab
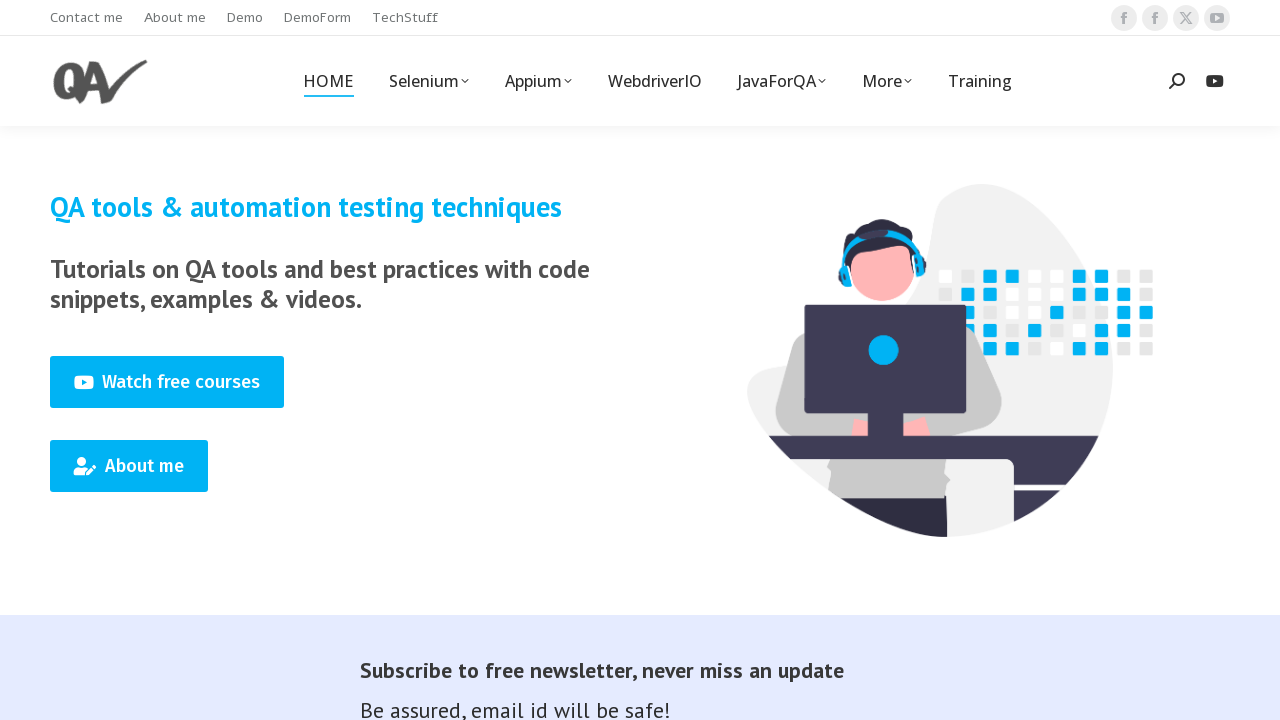

New page loaded successfully
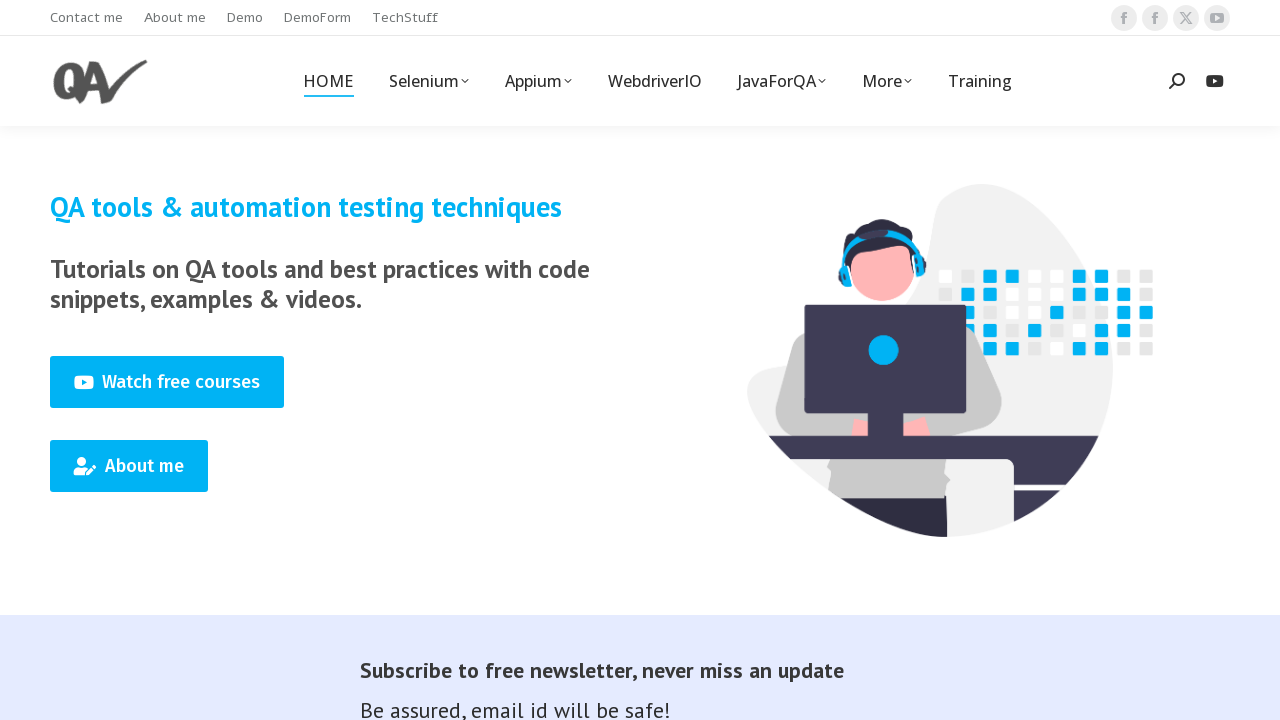

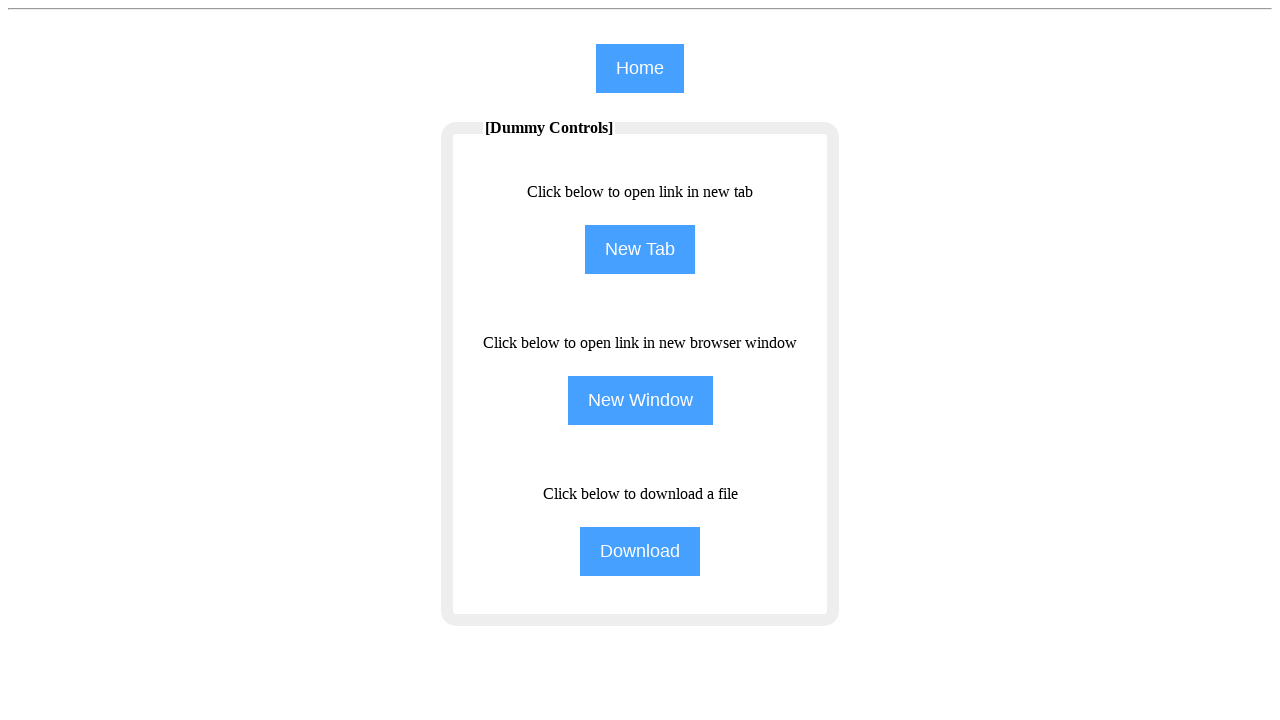